Solves a math challenge by reading a value from the page, calculating the result using a logarithmic formula, filling the answer, checking required checkboxes, and submitting the form

Starting URL: https://suninjuly.github.io/math.html

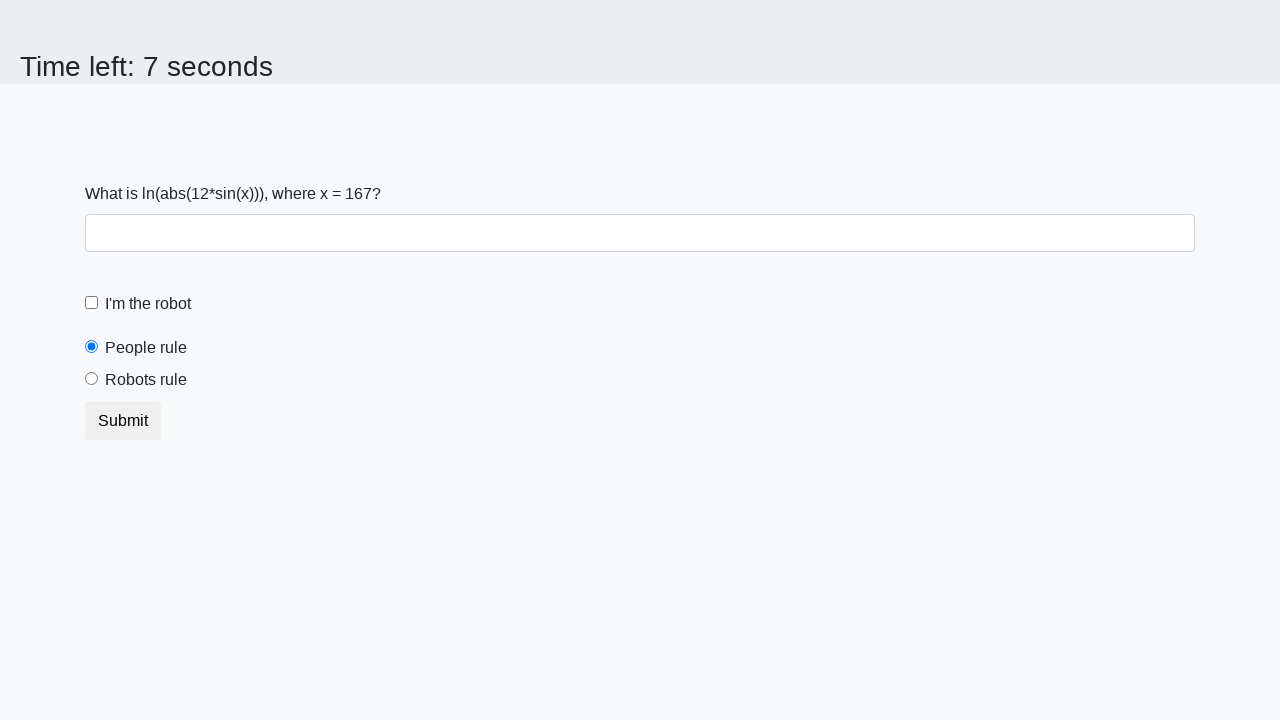

Located the input value element
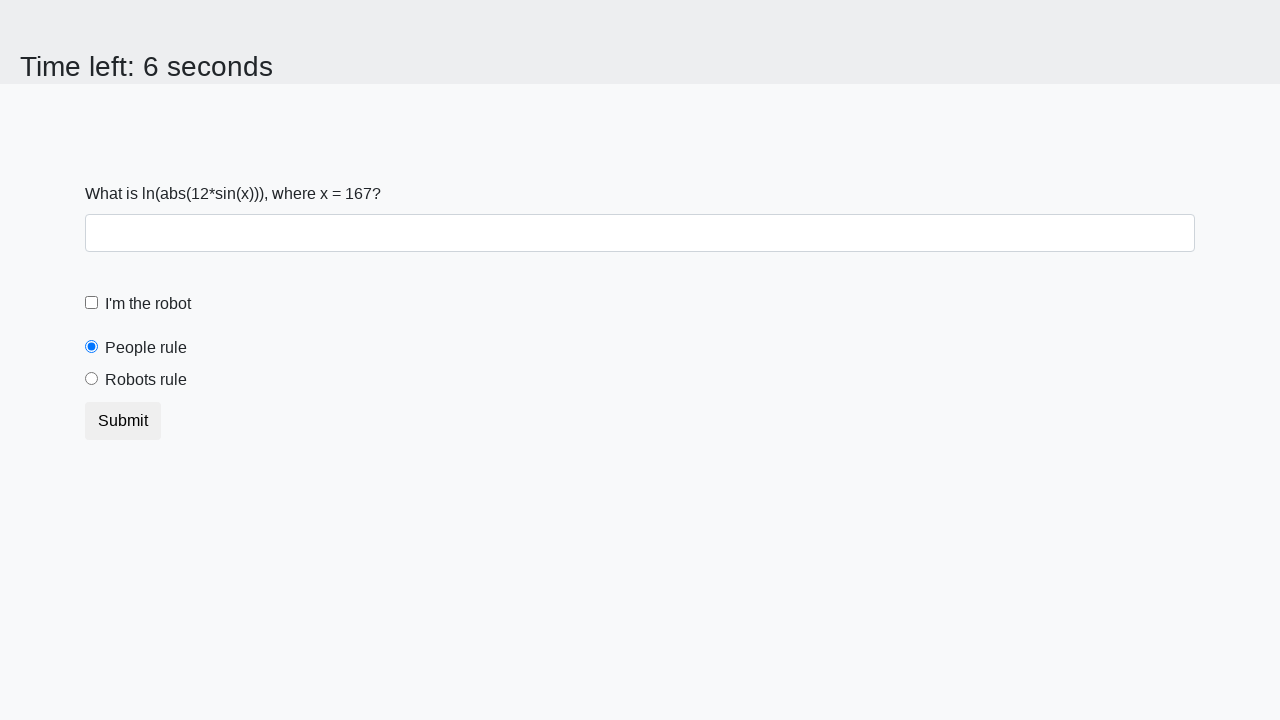

Read value from page: 167
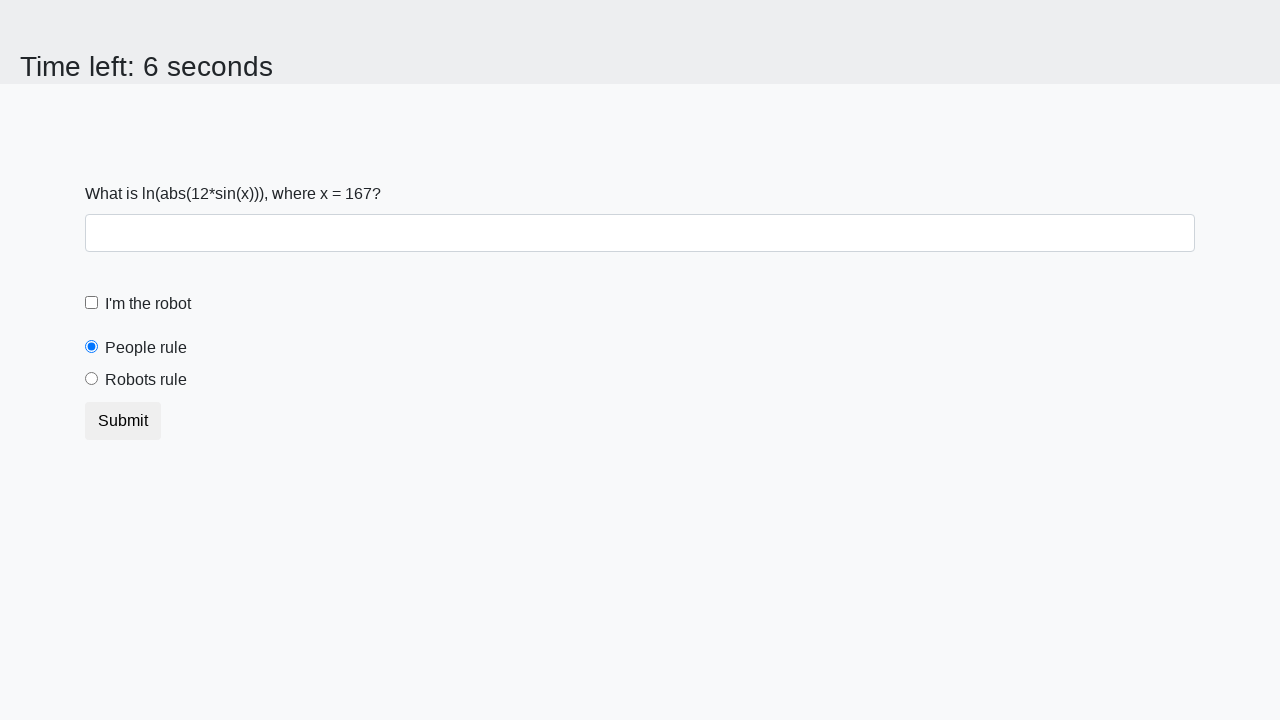

Calculated result using logarithmic formula: 1.7416237926936986
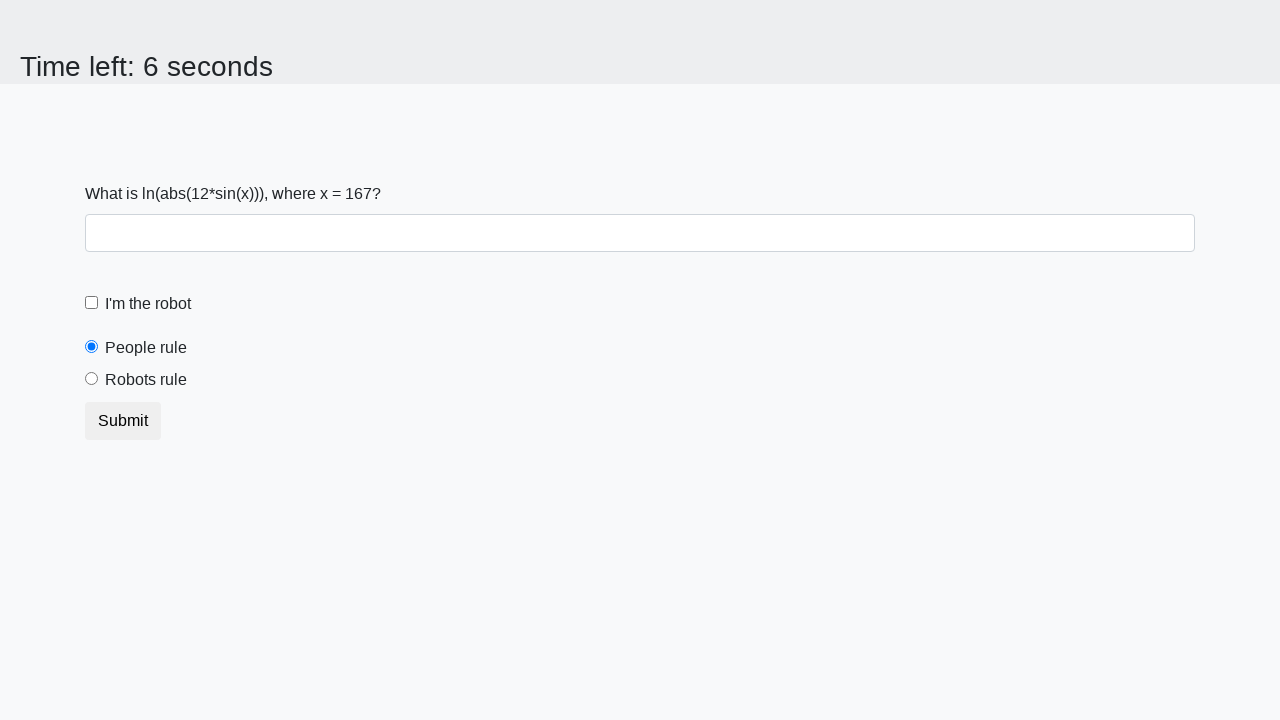

Filled answer field with calculated value: 1.7416237926936986 on #answer
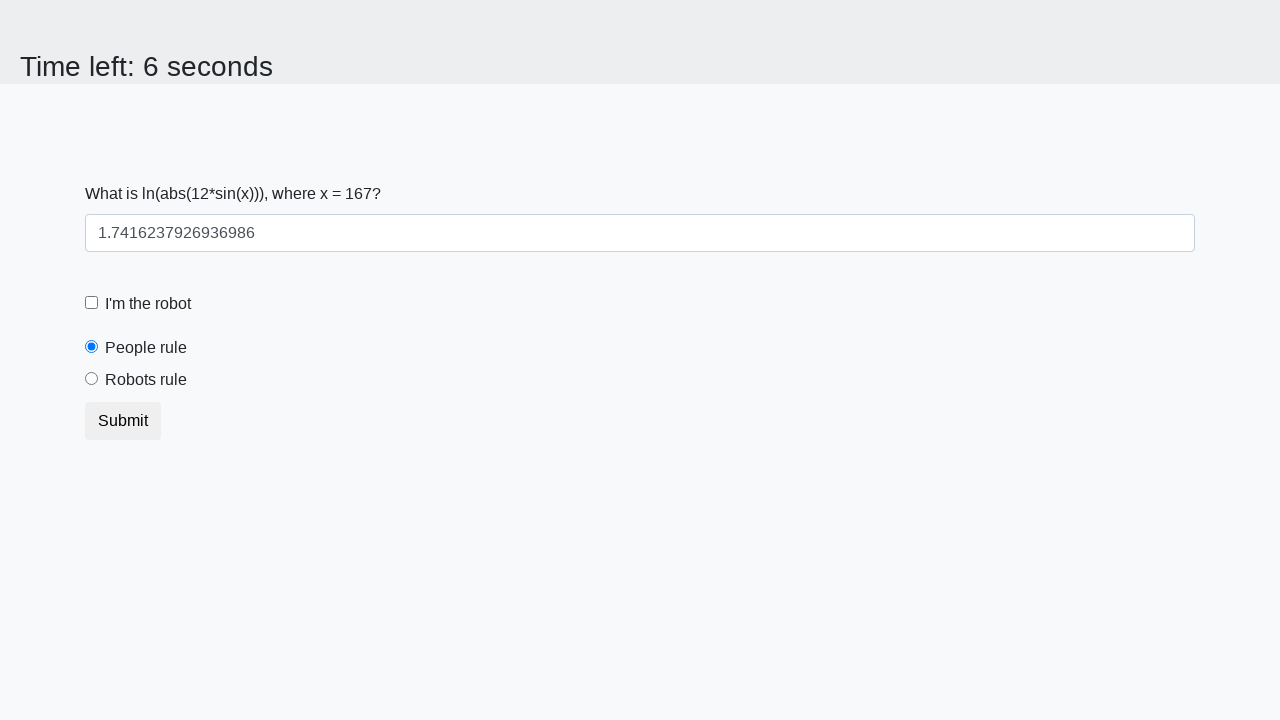

Checked the robot checkbox at (92, 303) on #robotCheckbox
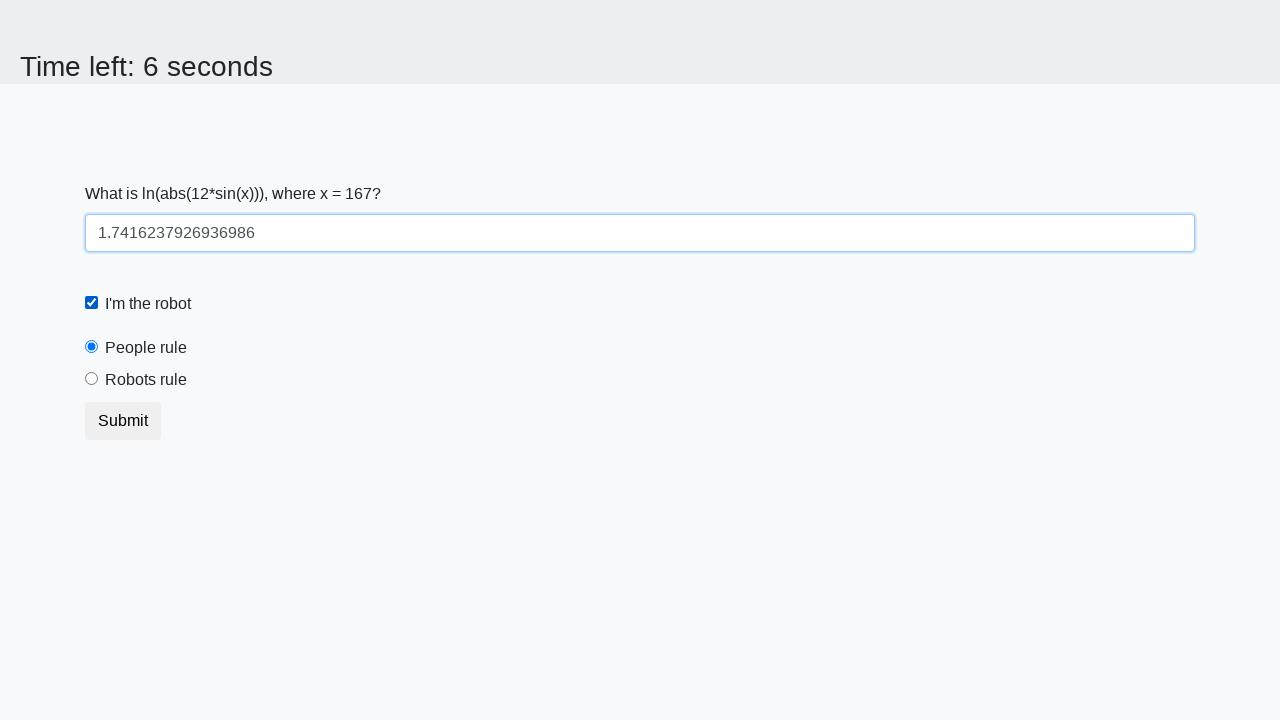

Selected the robots rule radio button at (92, 379) on #robotsRule
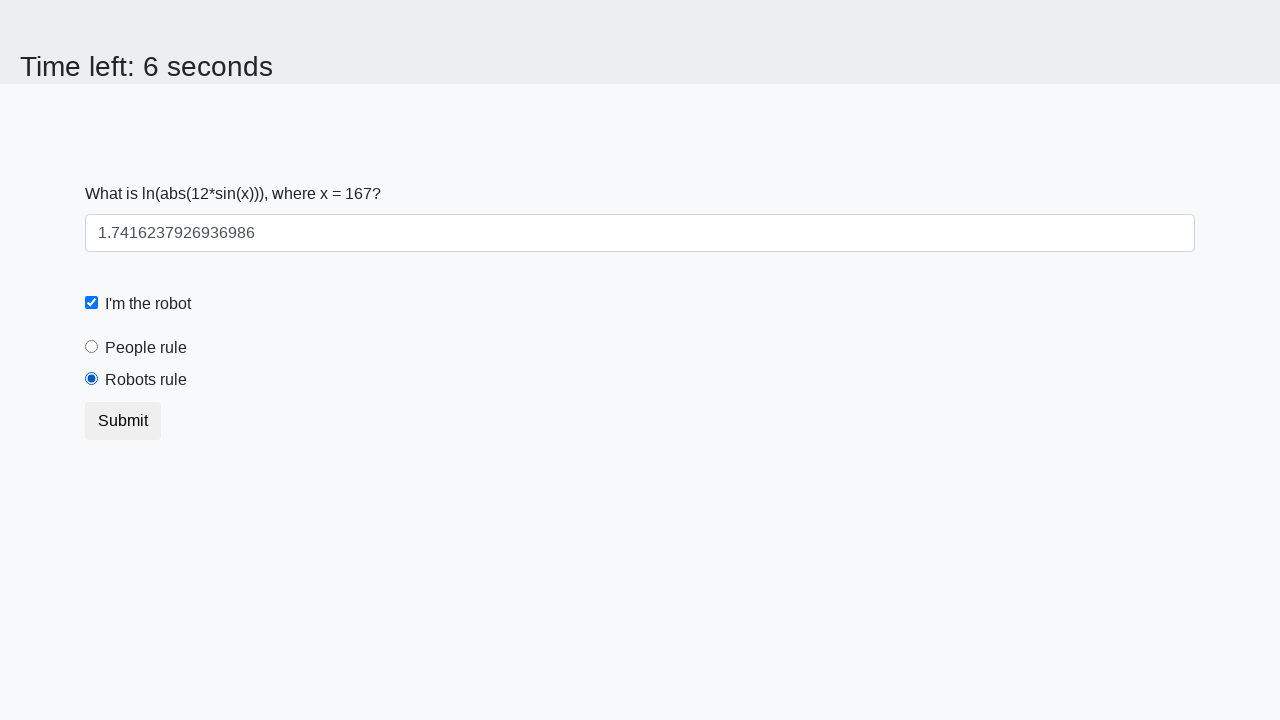

Clicked the submit button at (123, 421) on button.btn.btn-default
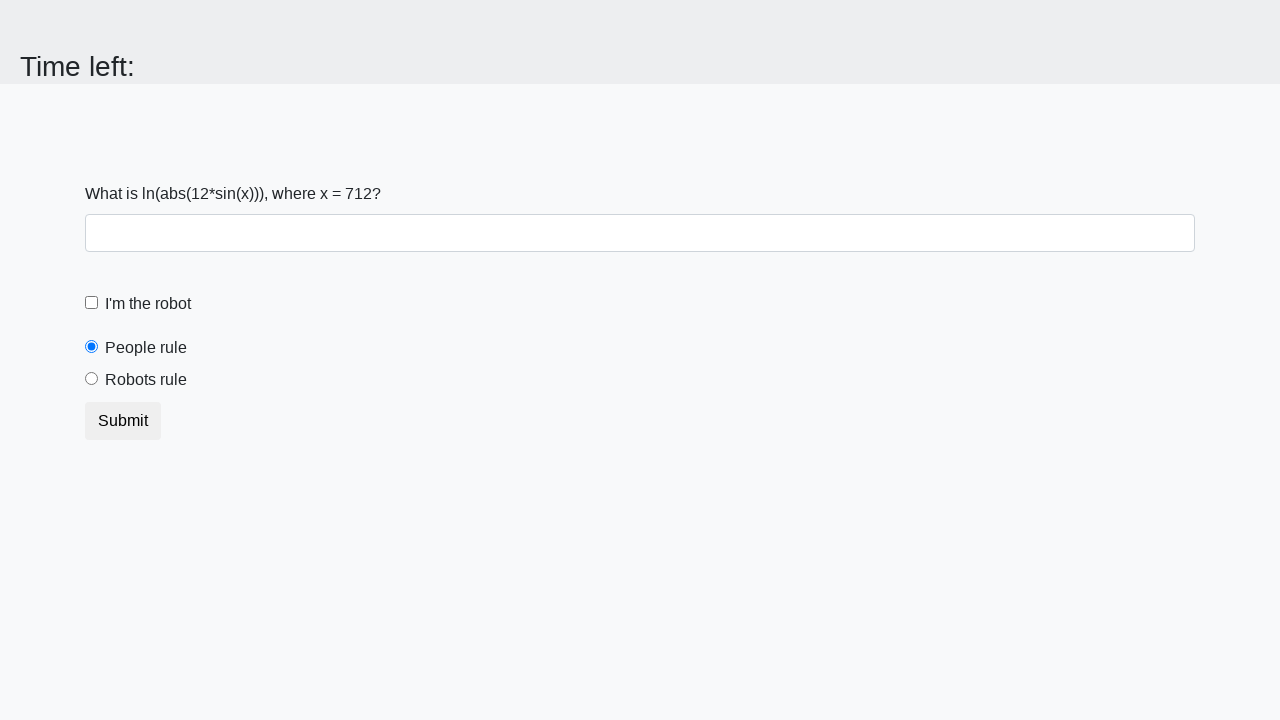

Waited for form submission to complete
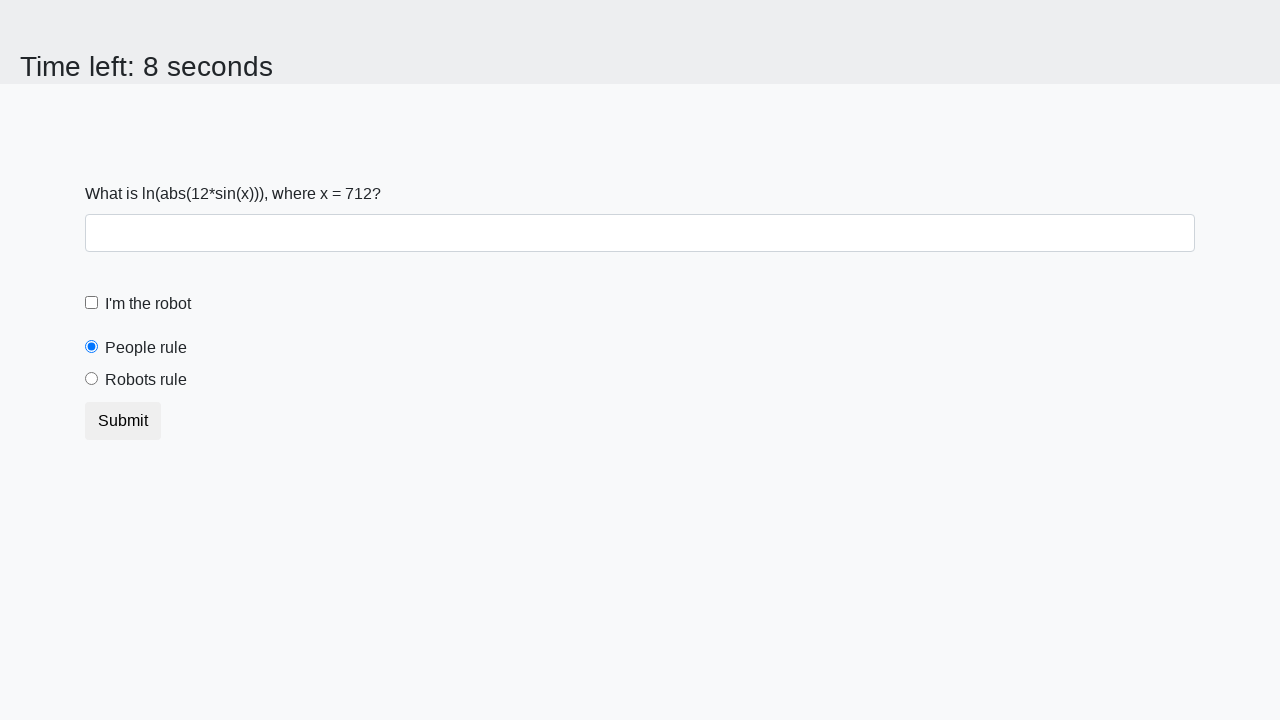

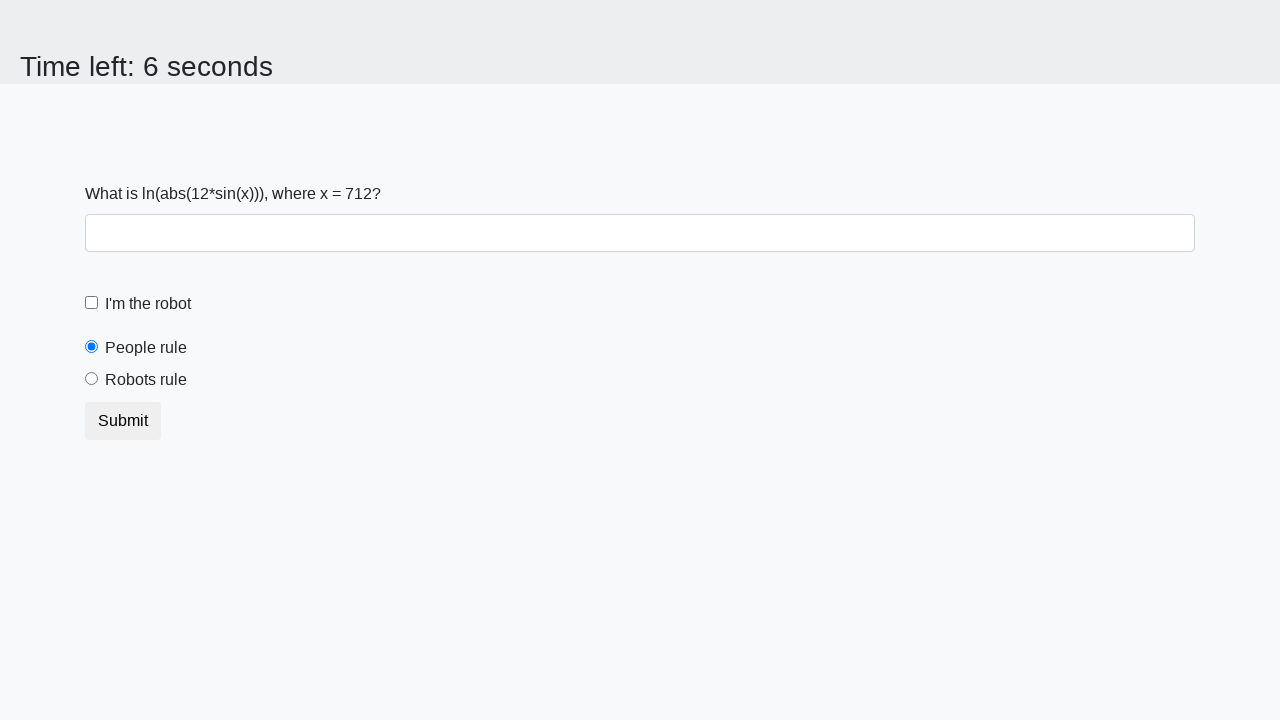